Tests that searching for a non-existent creature triggers a JavaScript alert with "Creature not found" message

Starting URL: https://chairbearlearning.github.io/projects/live-demos

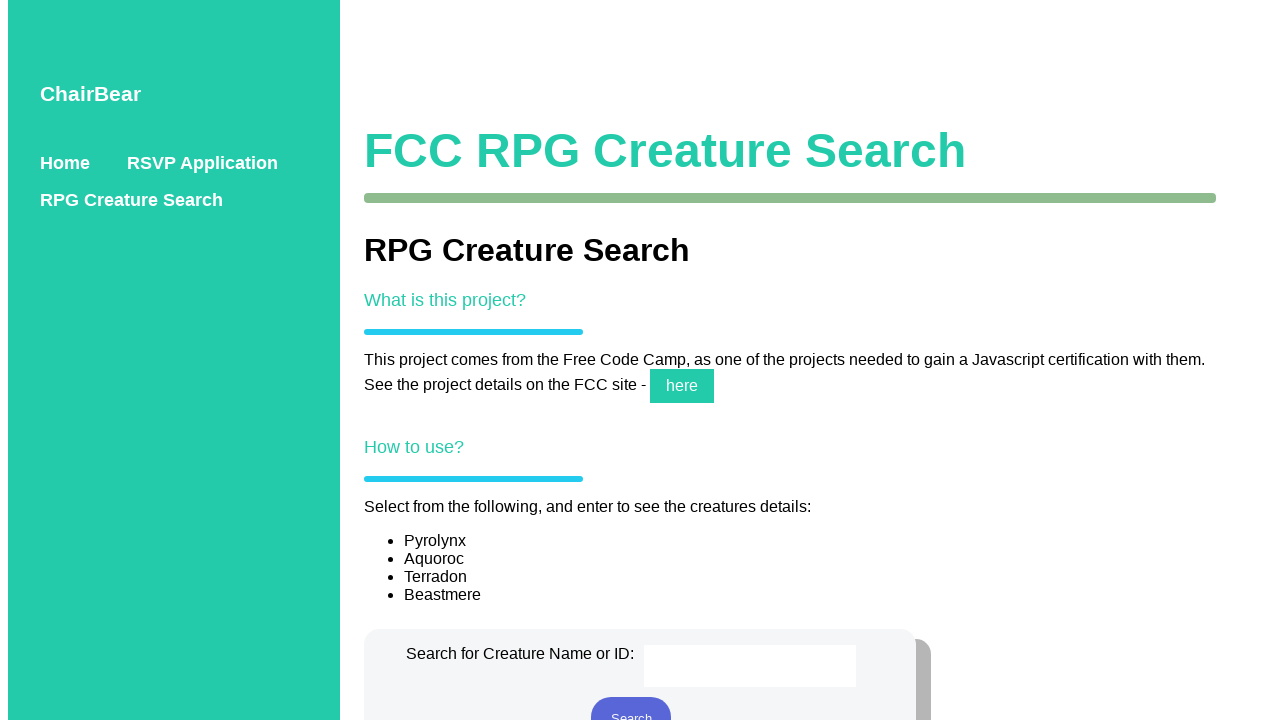

Set up dialog handler to capture alert messages
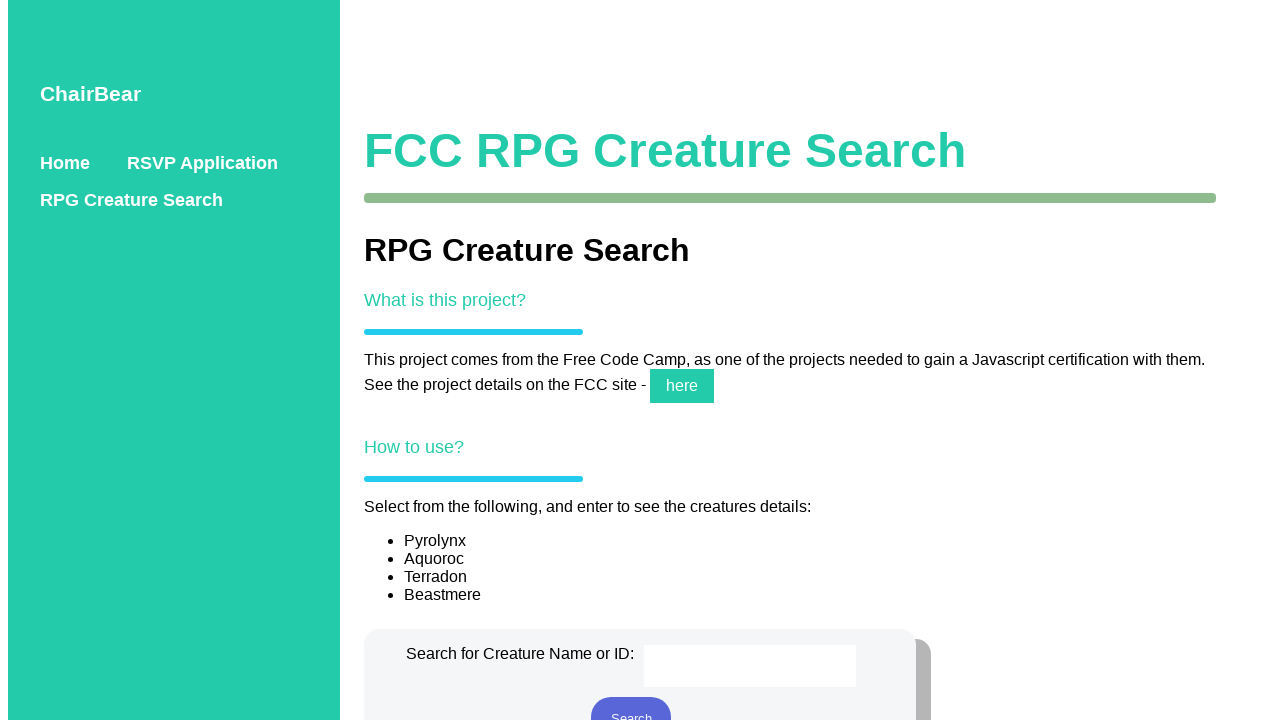

Clicked on creature search textbox at (750, 666) on internal:role=textbox[name="Search for Creature Name or"i]
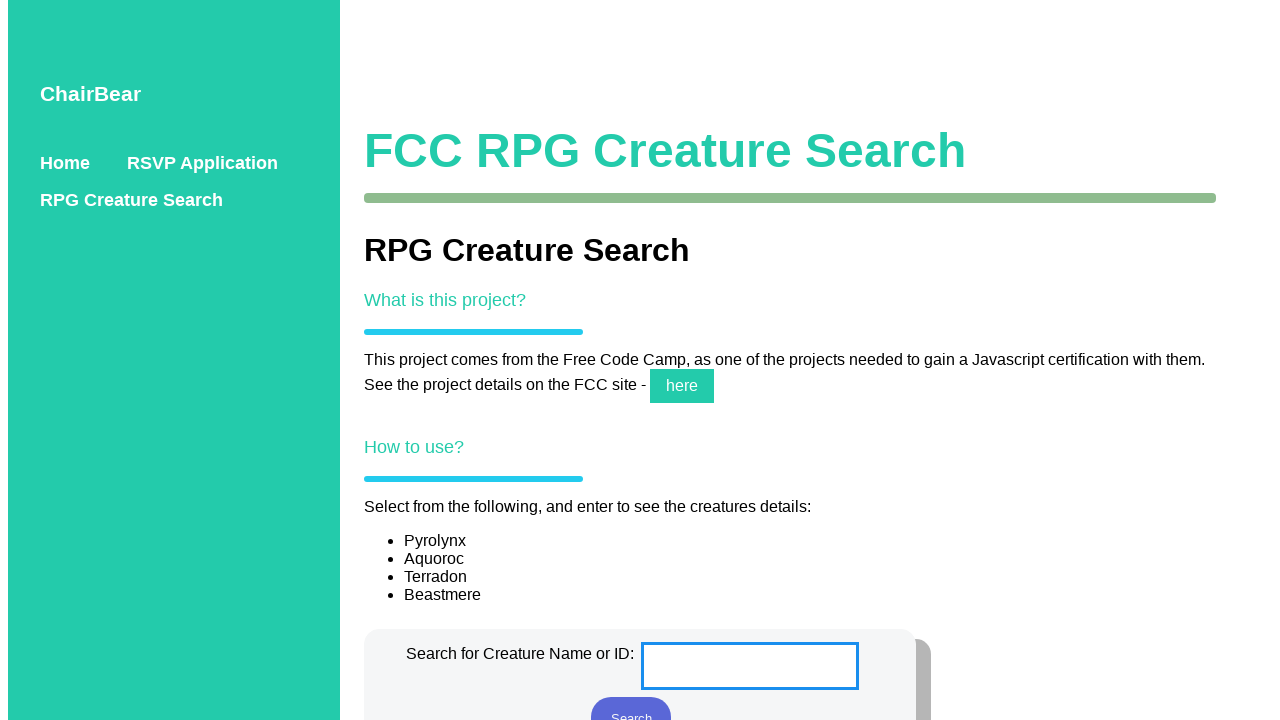

Filled search field with invalid creature name 'testAlert' on internal:role=textbox[name="Search for Creature Name or"i]
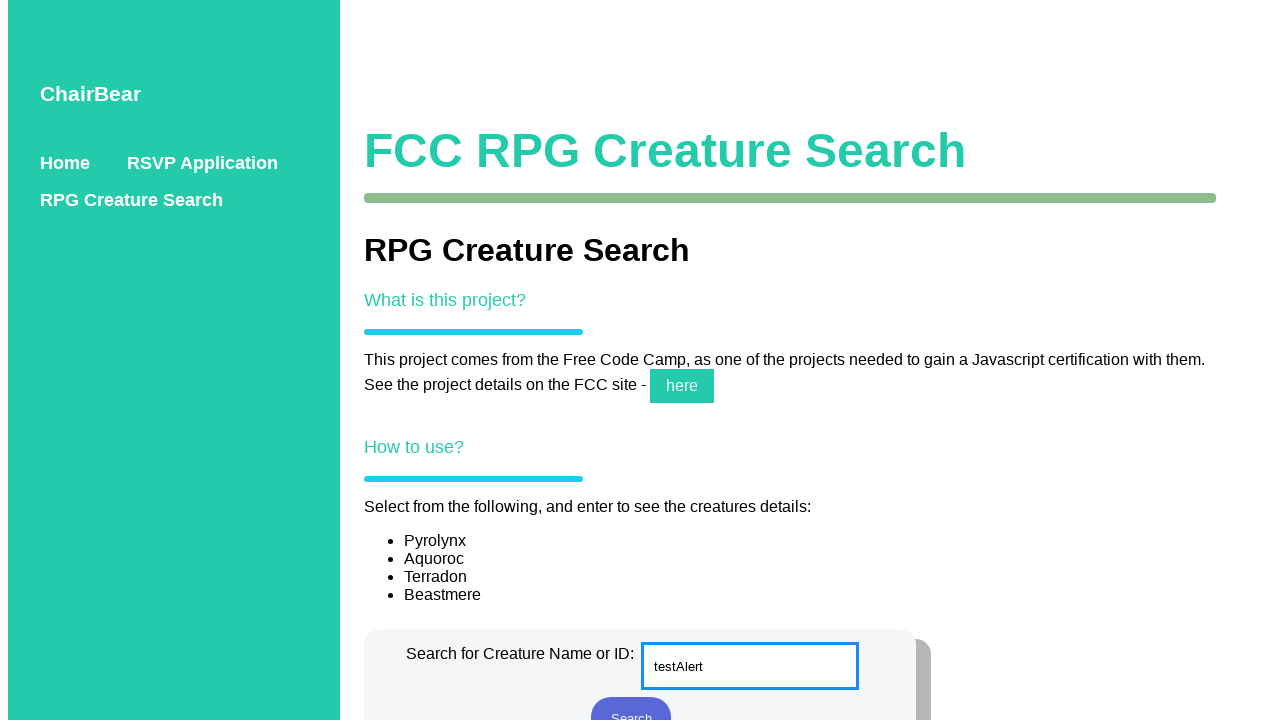

Clicked search button to search for non-existent creature at (631, 699) on internal:role=button[name="Search"i]
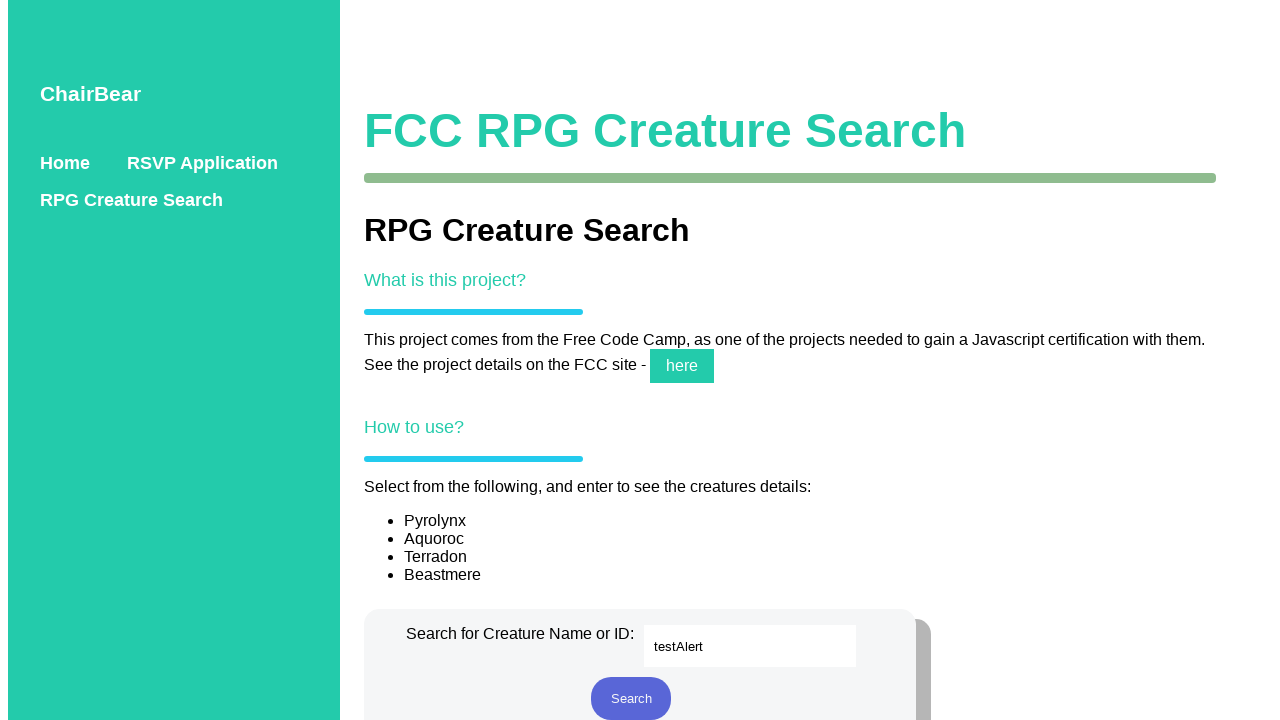

Waited for JavaScript alert dialog to appear and be handled
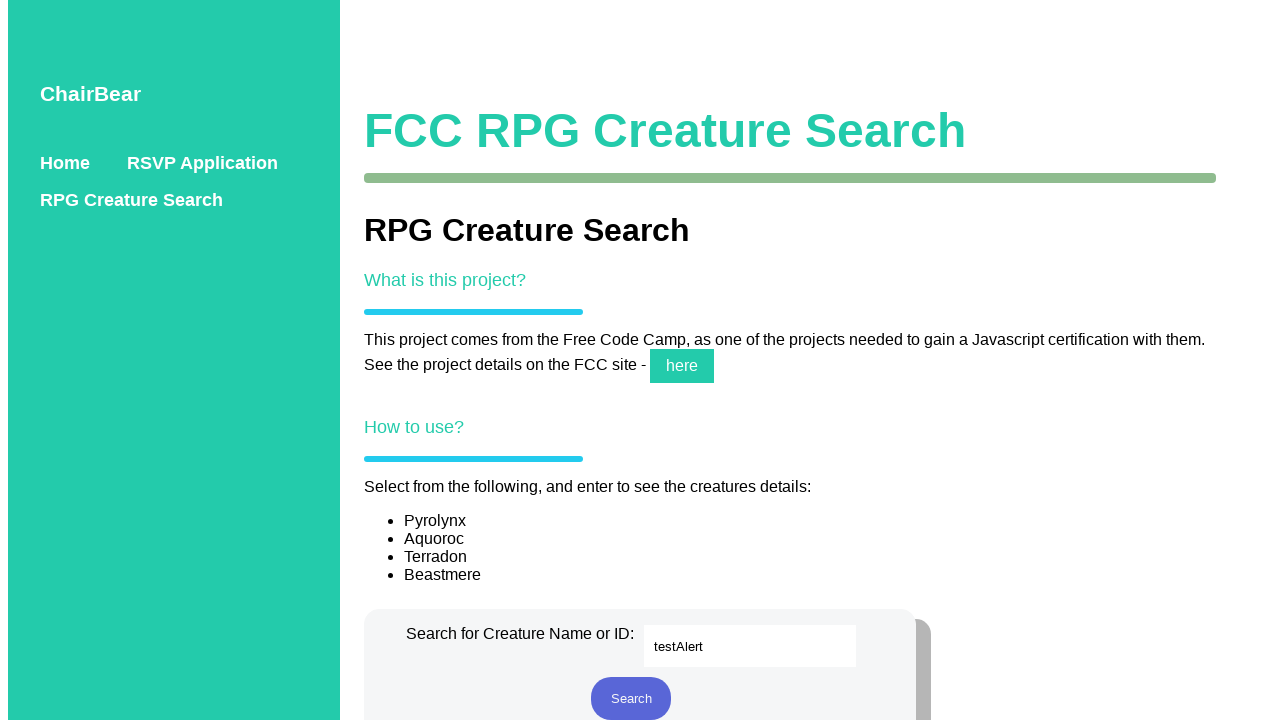

Verified alert message contains 'Creature not found'
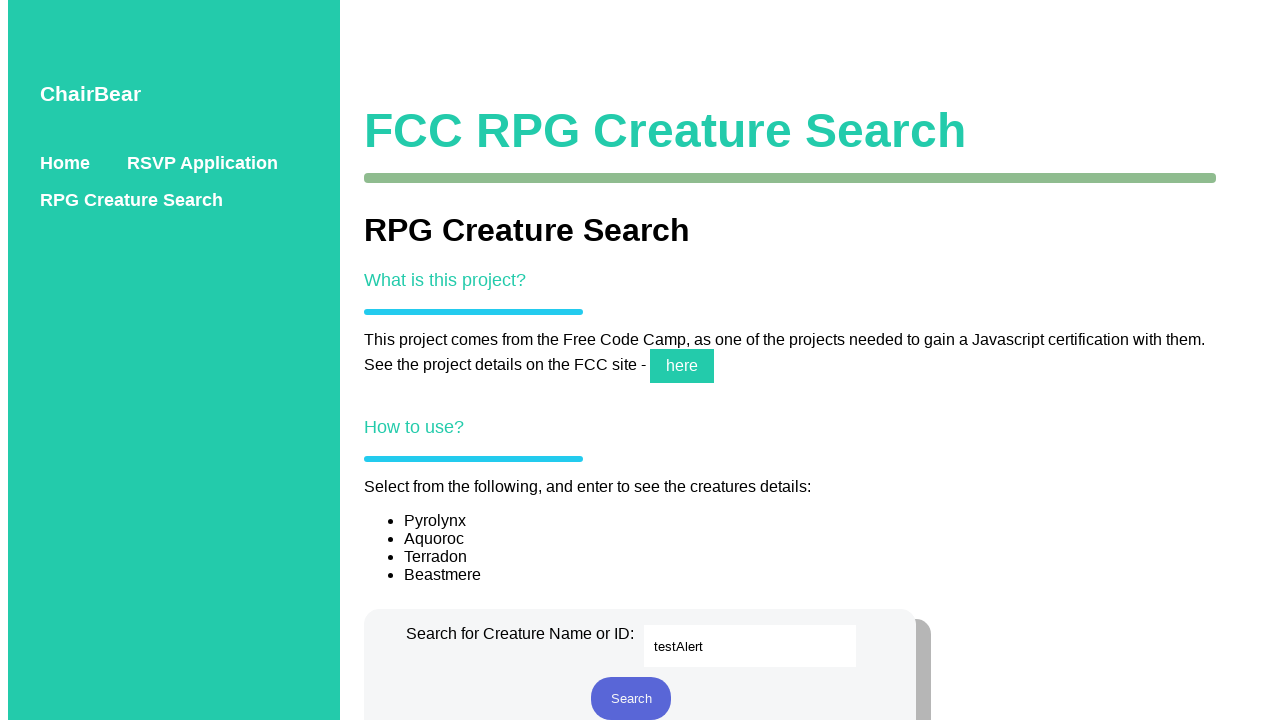

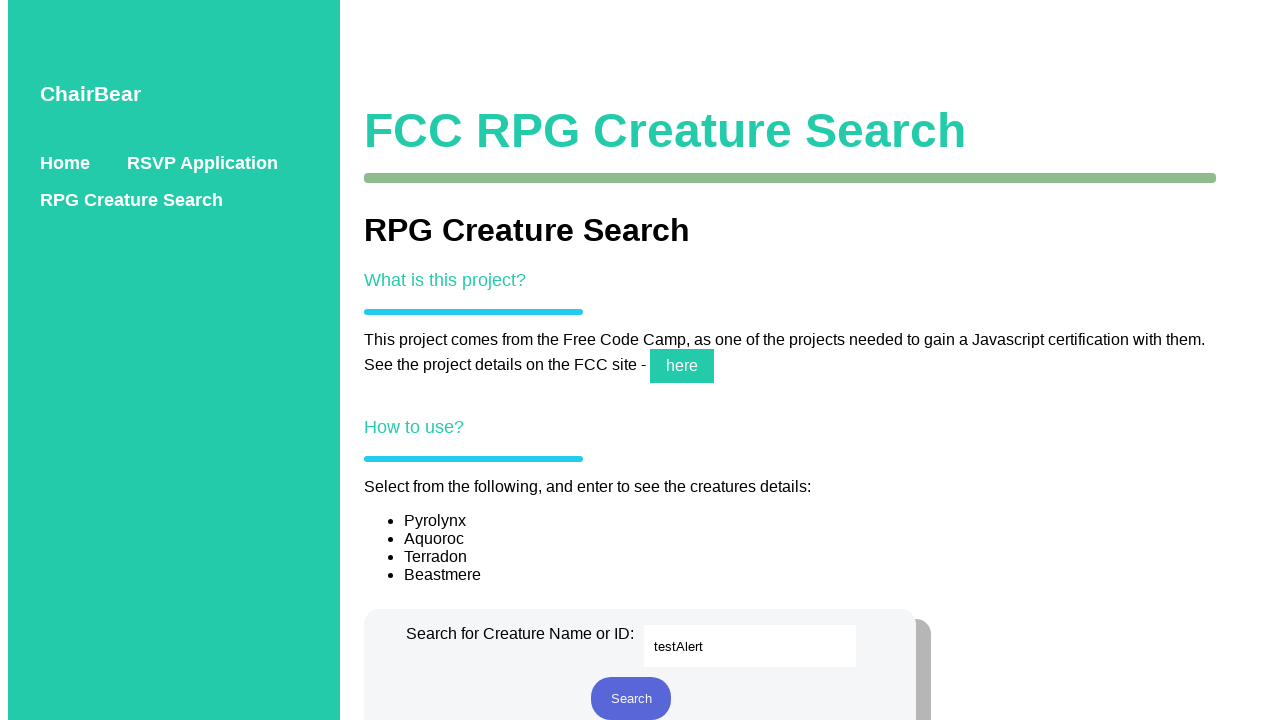